Tests carousel navigation on the demoblaze homepage by clicking previous and next controls multiple times

Starting URL: https://www.demoblaze.com/index.html

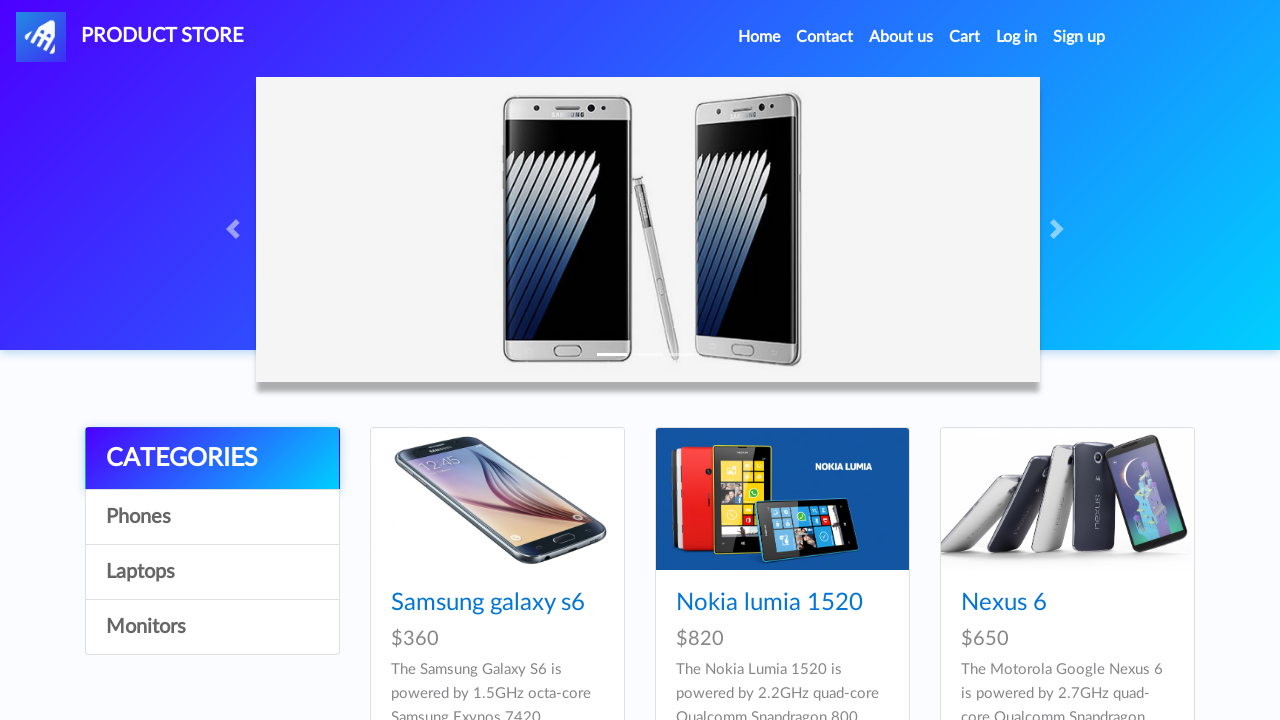

Clicked previous carousel control (1st click) at (236, 229) on .carousel-control-prev
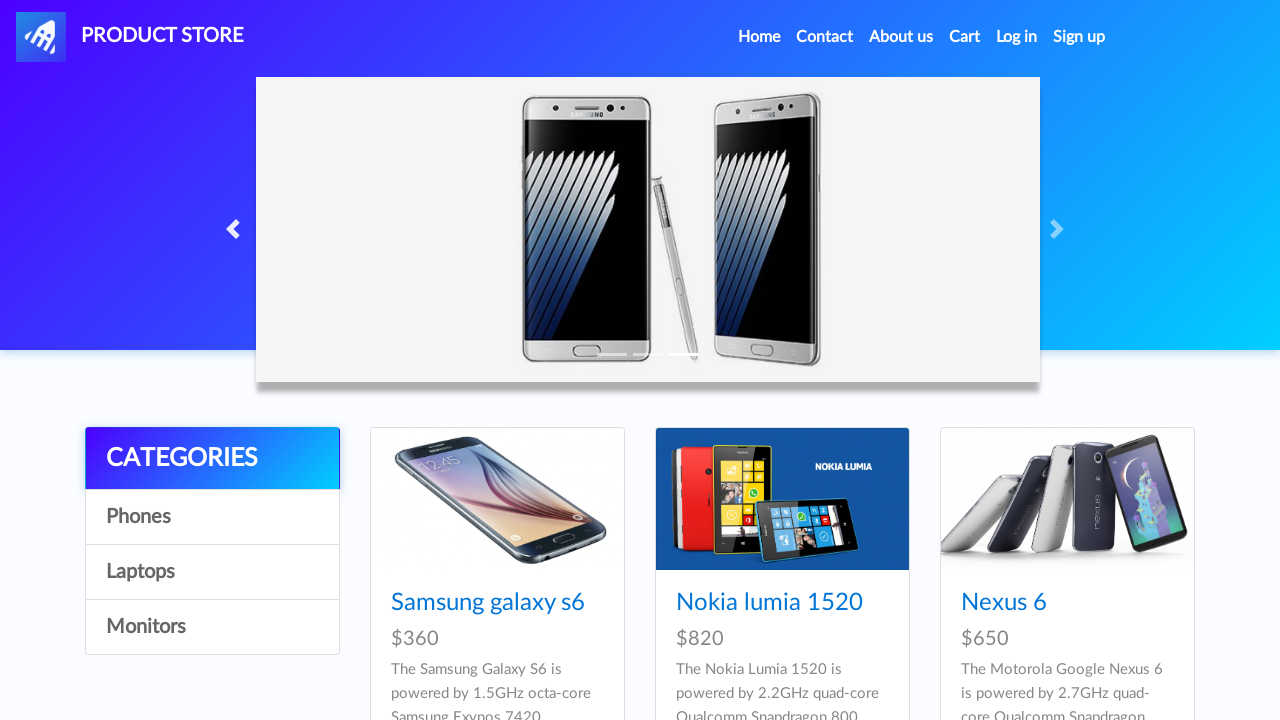

Clicked previous carousel control (2nd click) at (236, 229) on .carousel-control-prev
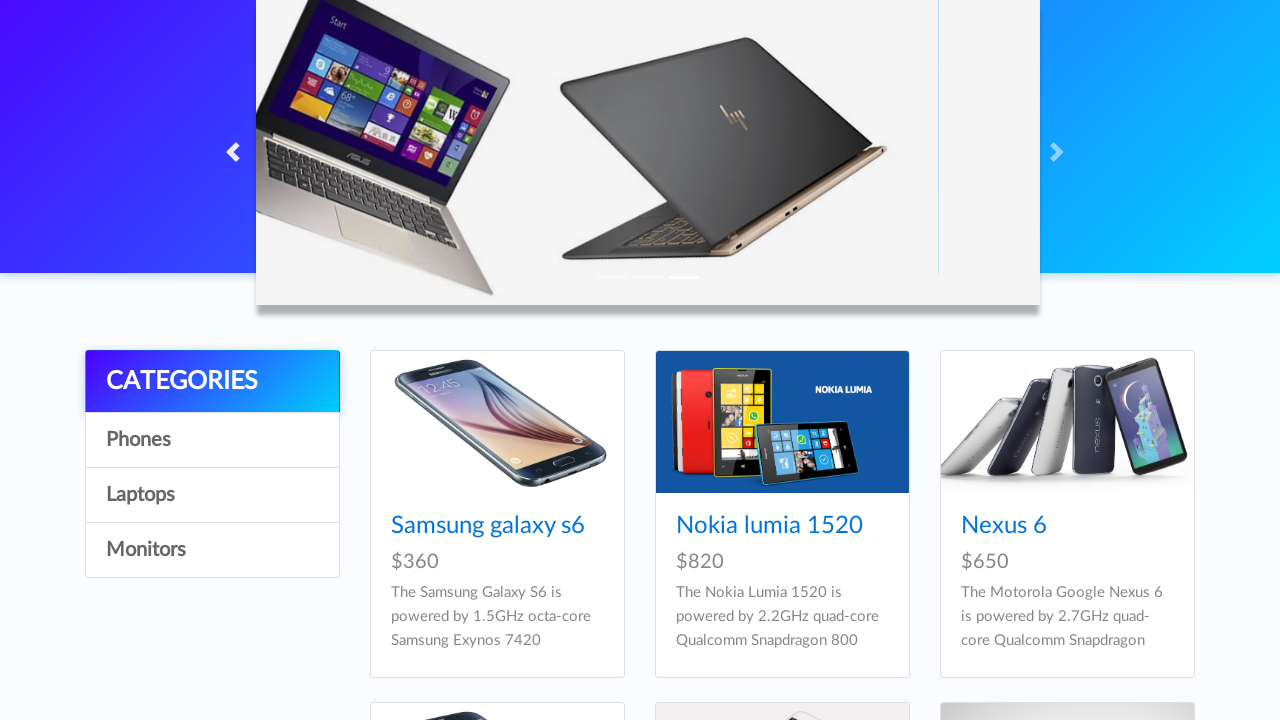

Clicked previous carousel control (3rd click) at (236, 152) on .carousel-control-prev
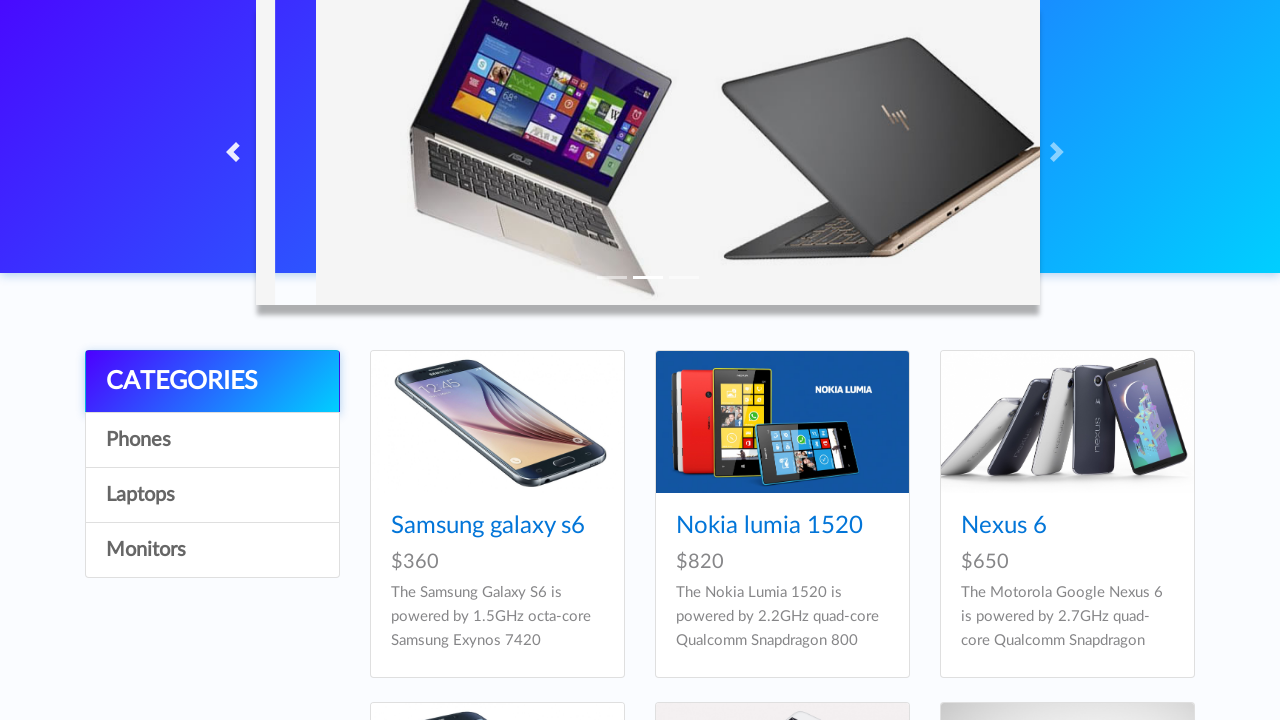

Clicked next carousel control (1st click) at (1060, 152) on .carousel-control-next-icon
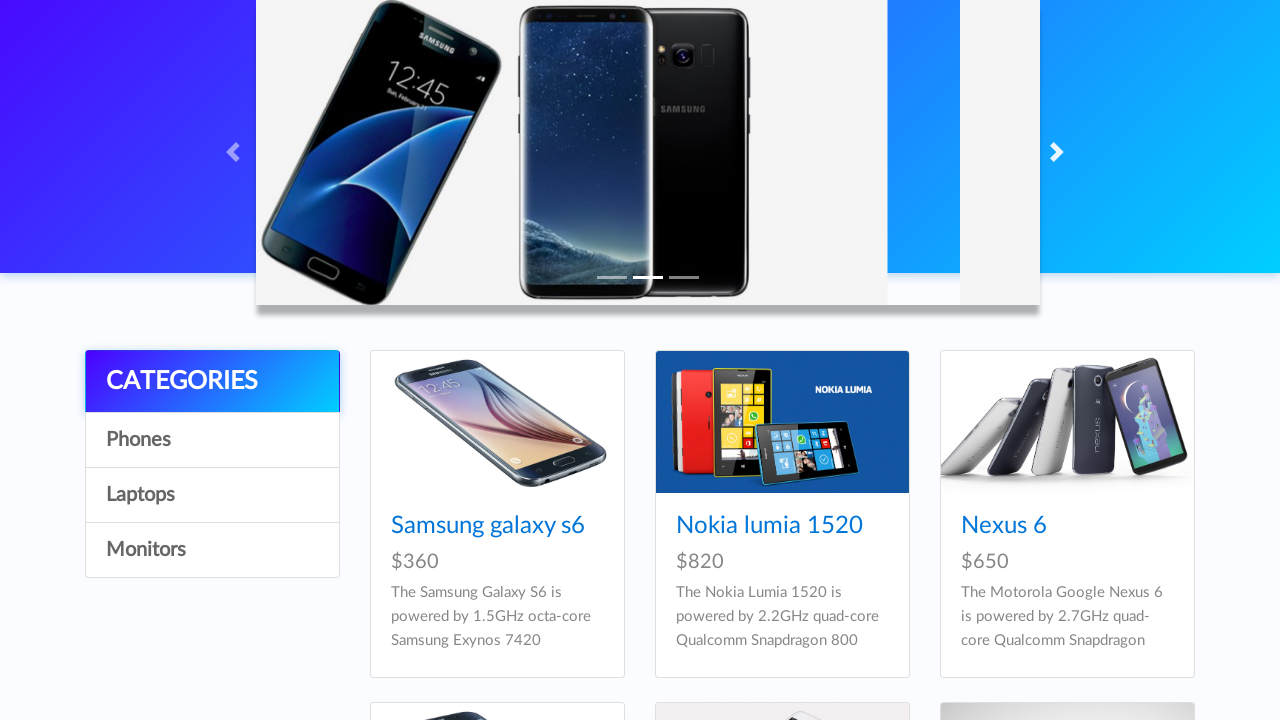

Clicked next carousel control (2nd click) at (1060, 152) on .carousel-control-next-icon
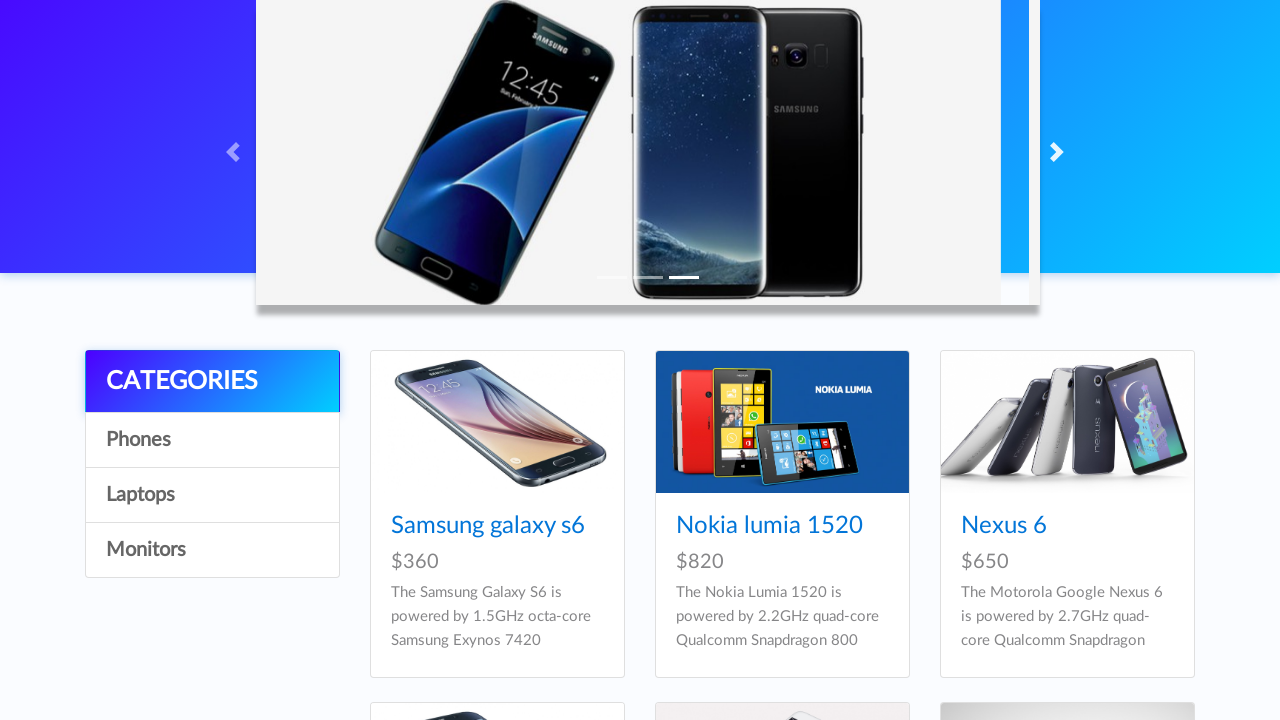

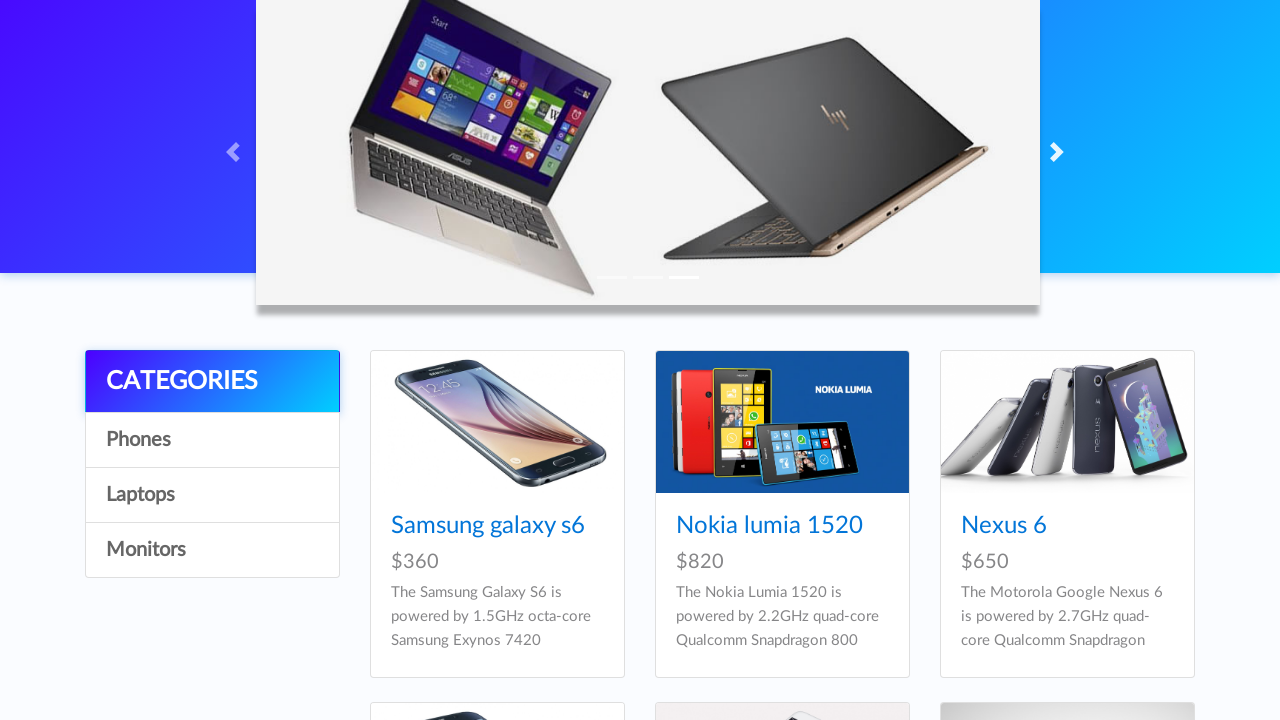